Tests a signup form by filling in first name, last name, and email fields, then submitting the form

Starting URL: https://secure-retreat-92358.herokuapp.com/

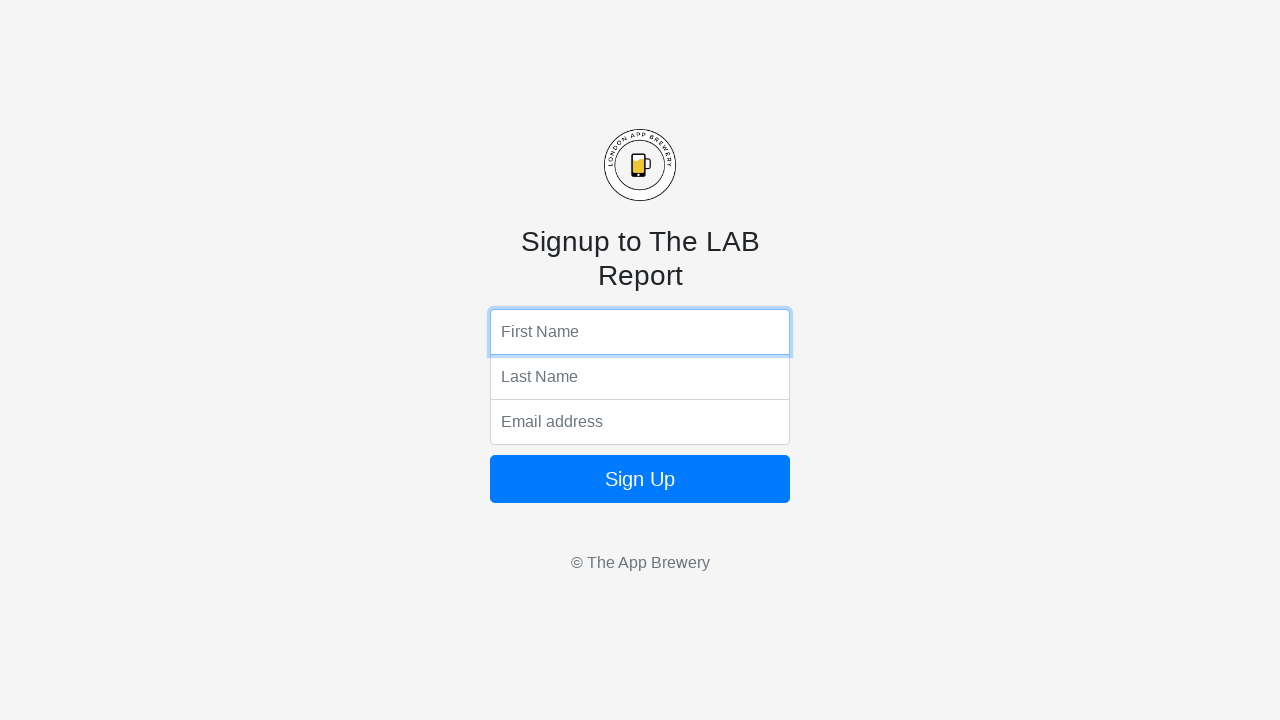

Navigated to signup form page
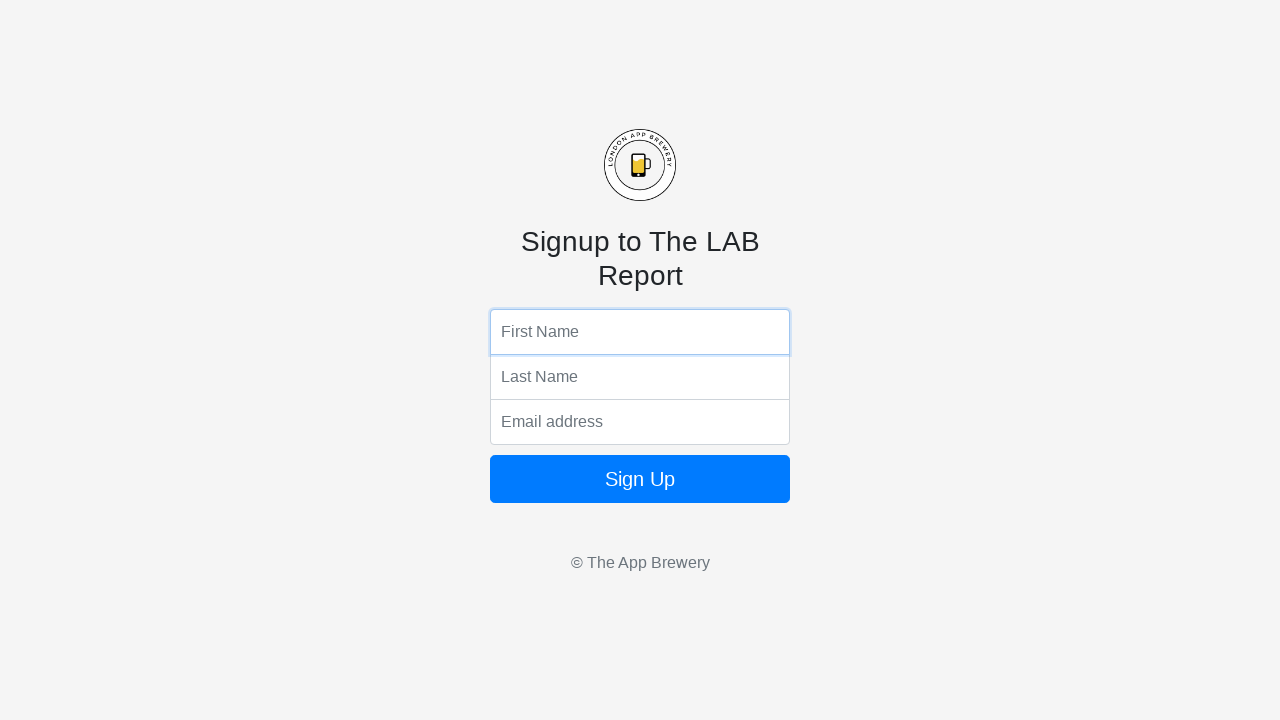

Filled first name field with 'Alex' on //html/body/form/input[1]
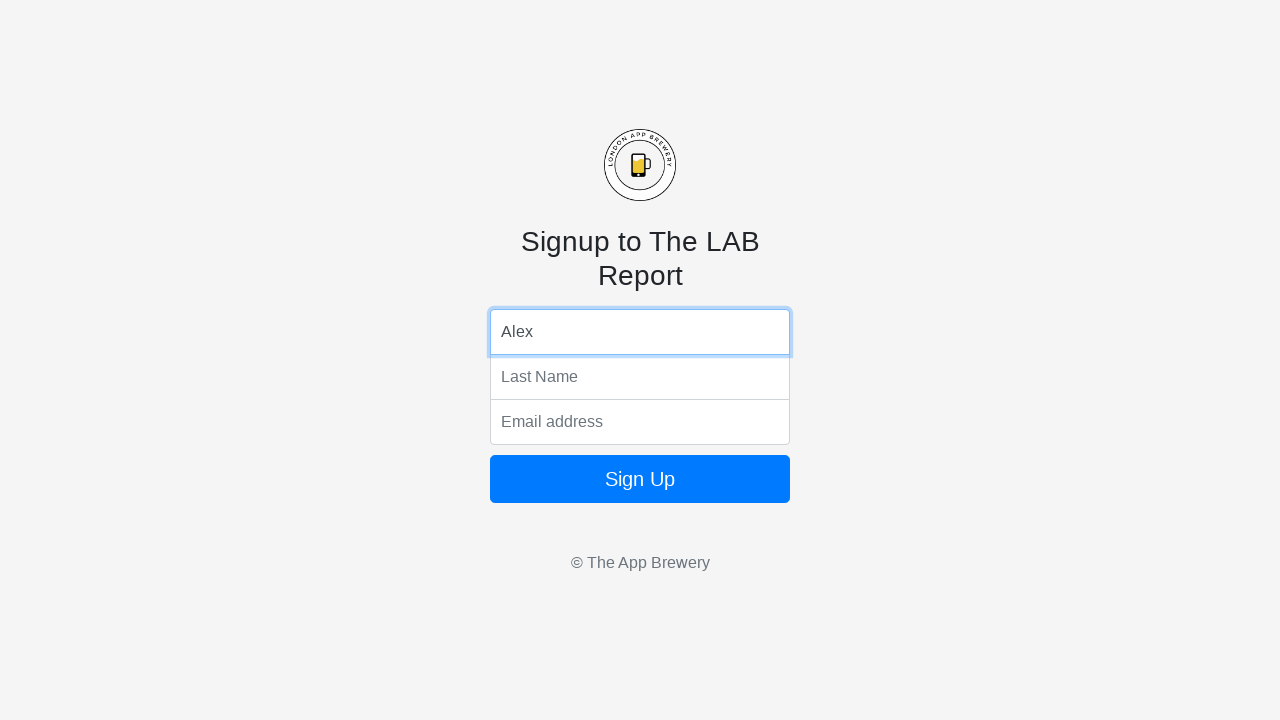

Filled last name field with 'Johnson' on //html/body/form/input[2]
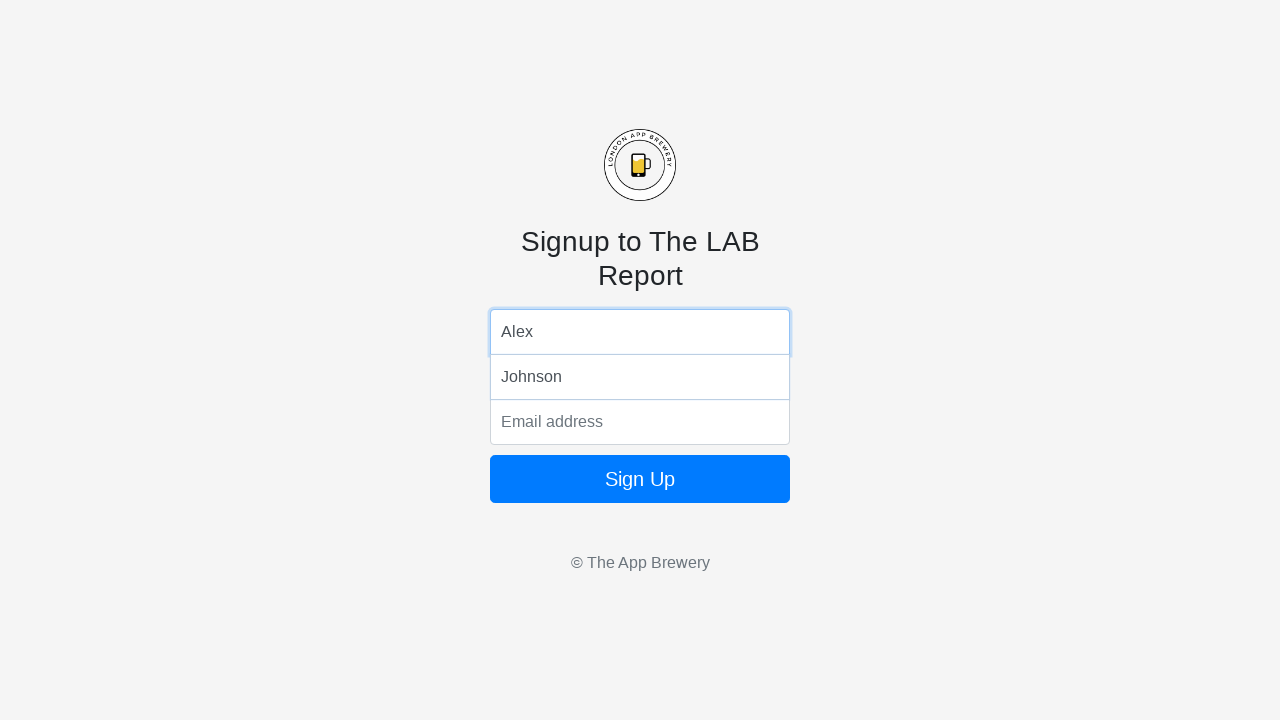

Filled email field with 'alex.johnson@example.com' on //html/body/form/input[3]
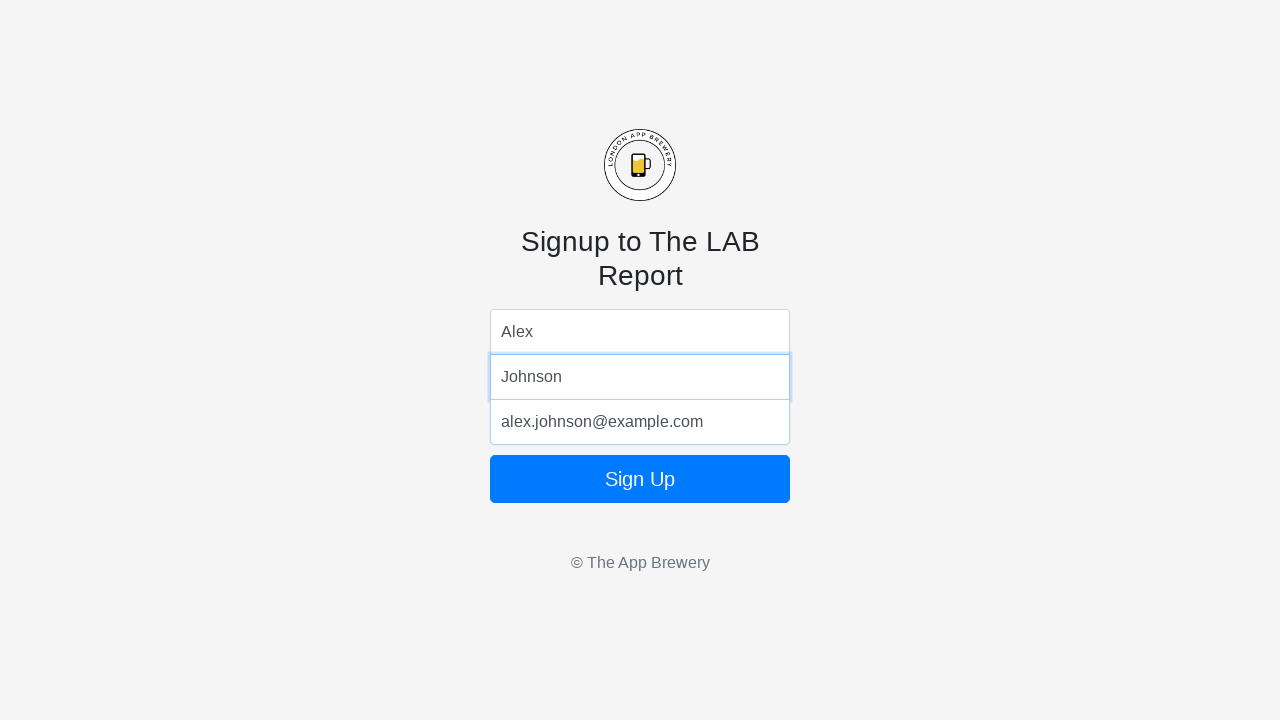

Submitted the signup form by pressing Enter on //html/body/form/button
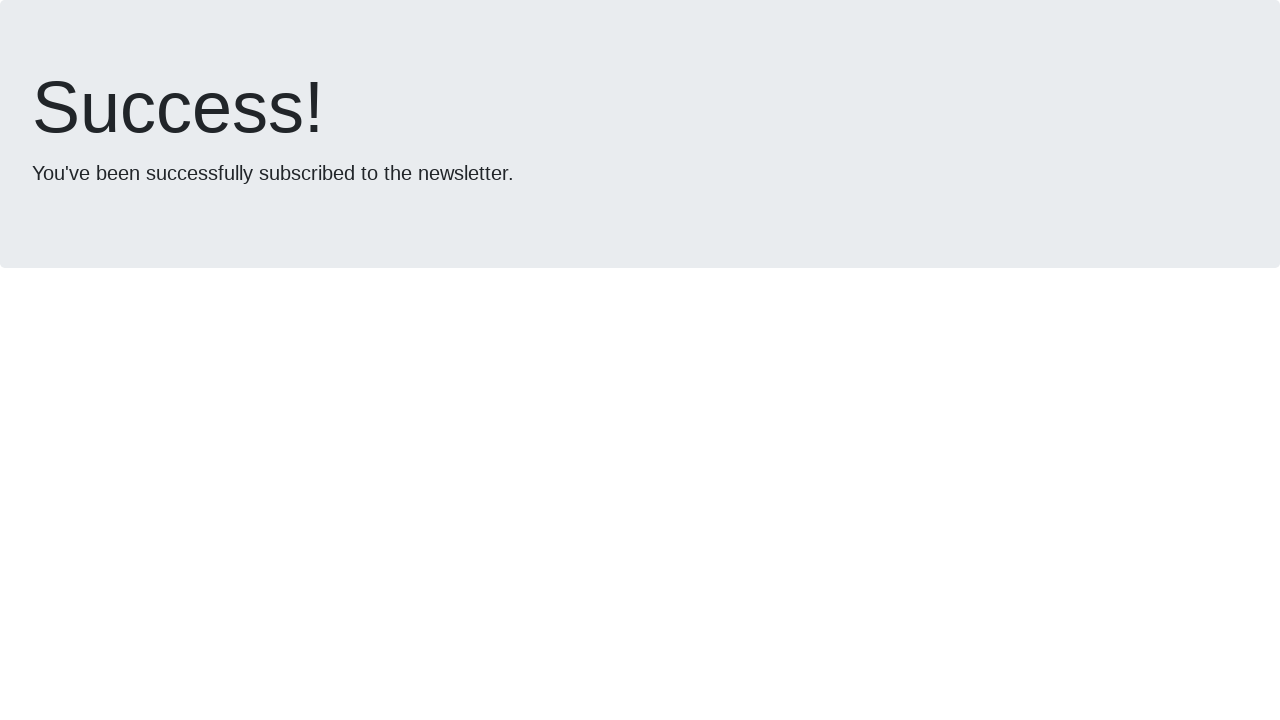

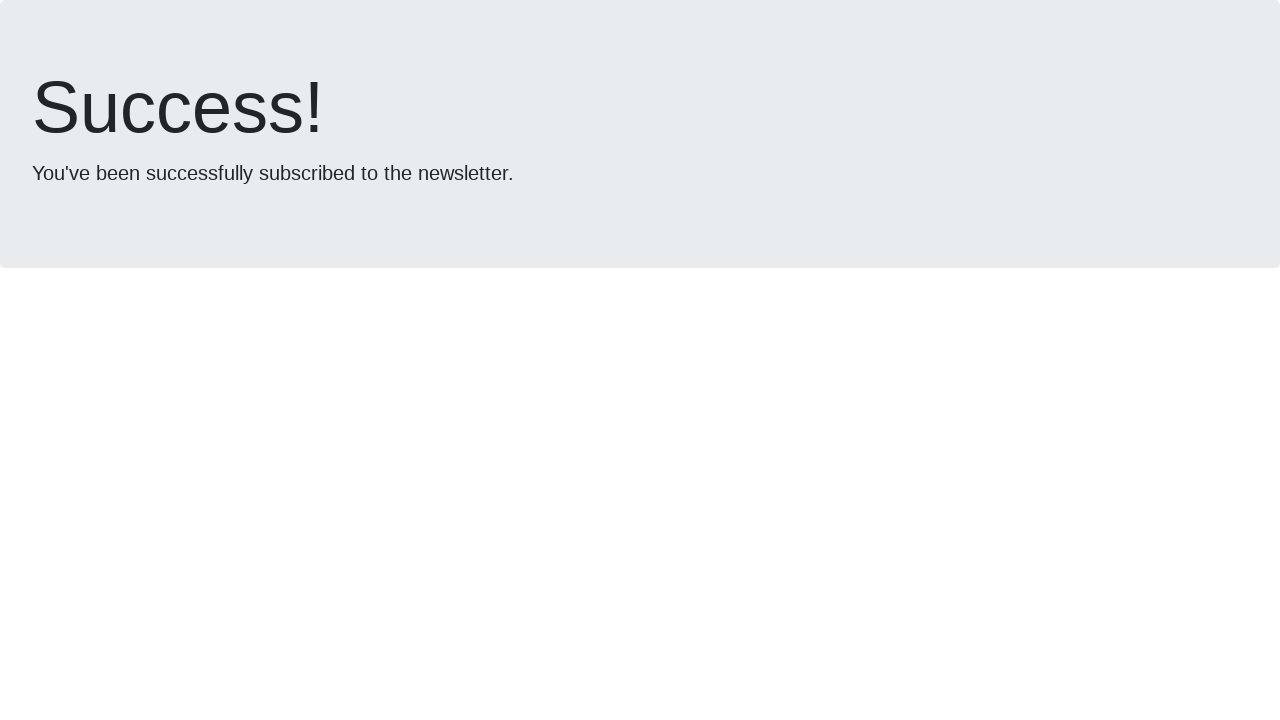